Navigates to the climbs list page, verifies 1000 cotacol elements exist, and clicks on a random cotacol item

Starting URL: https://cotacol.cc/climbs

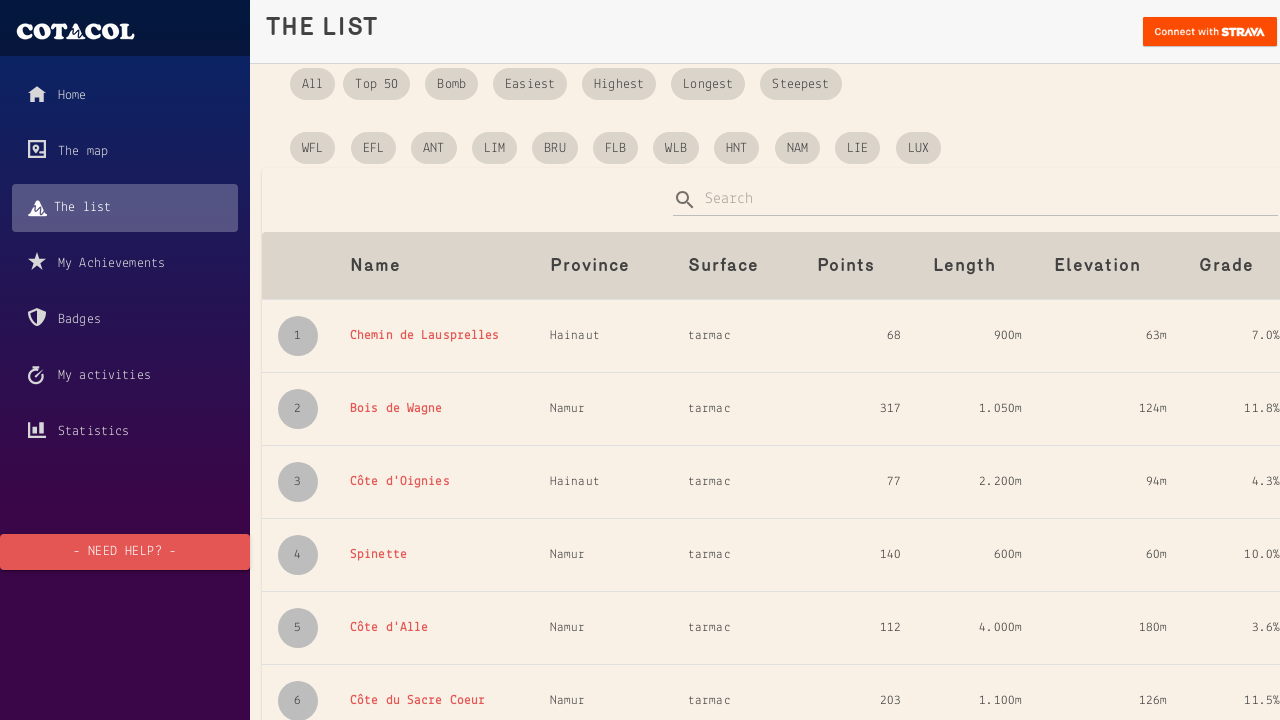

Counted cotacol elements on the climbs list page
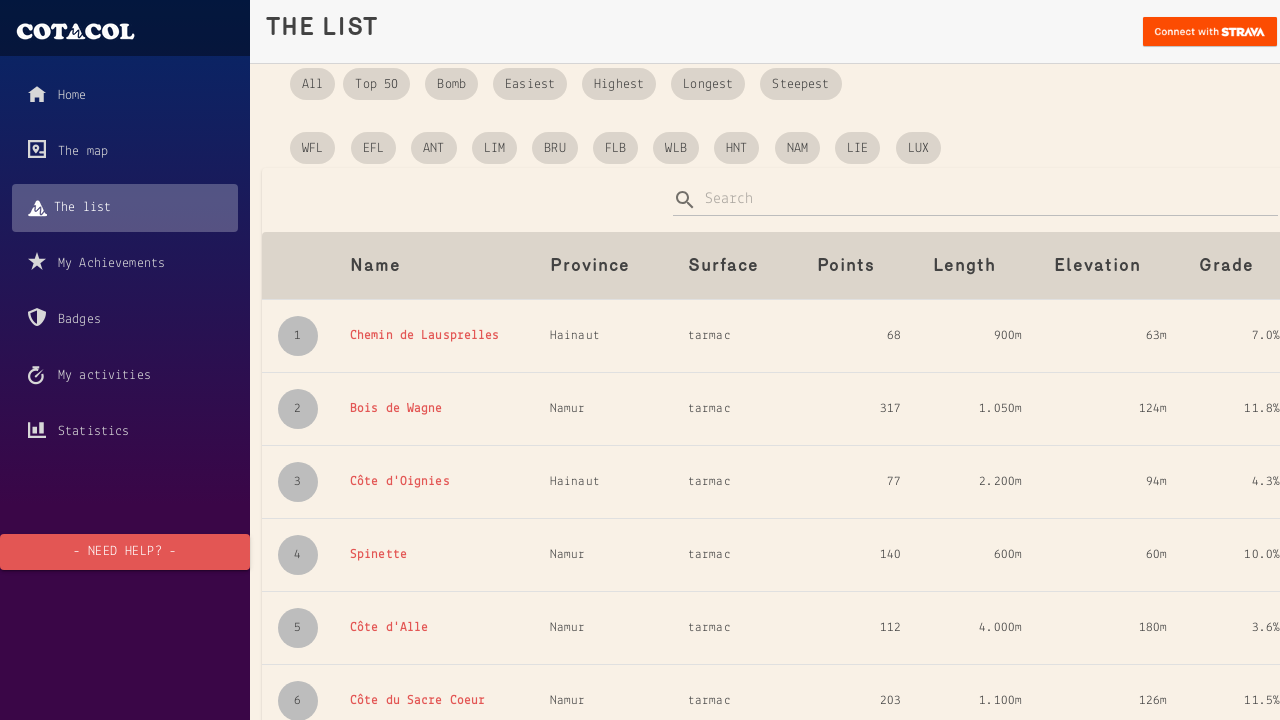

Verified that exactly 1000 cotacol items exist
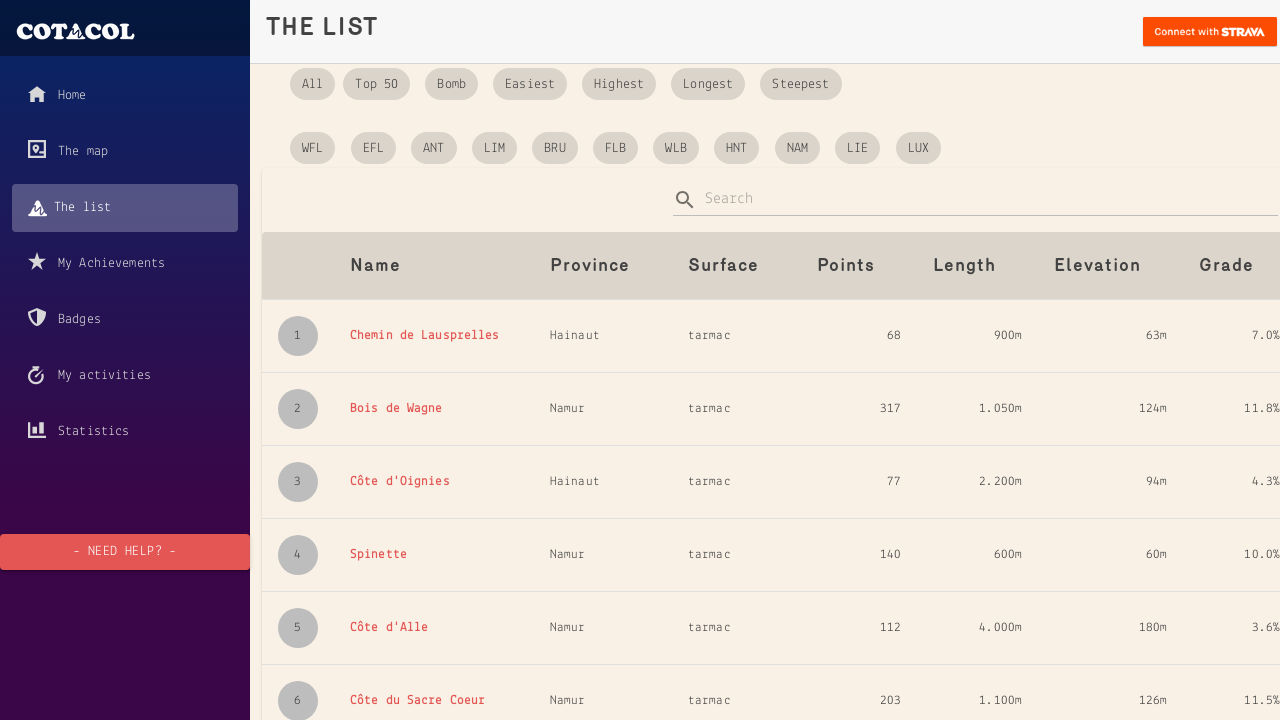

Generated random number 521 for cotacol selection
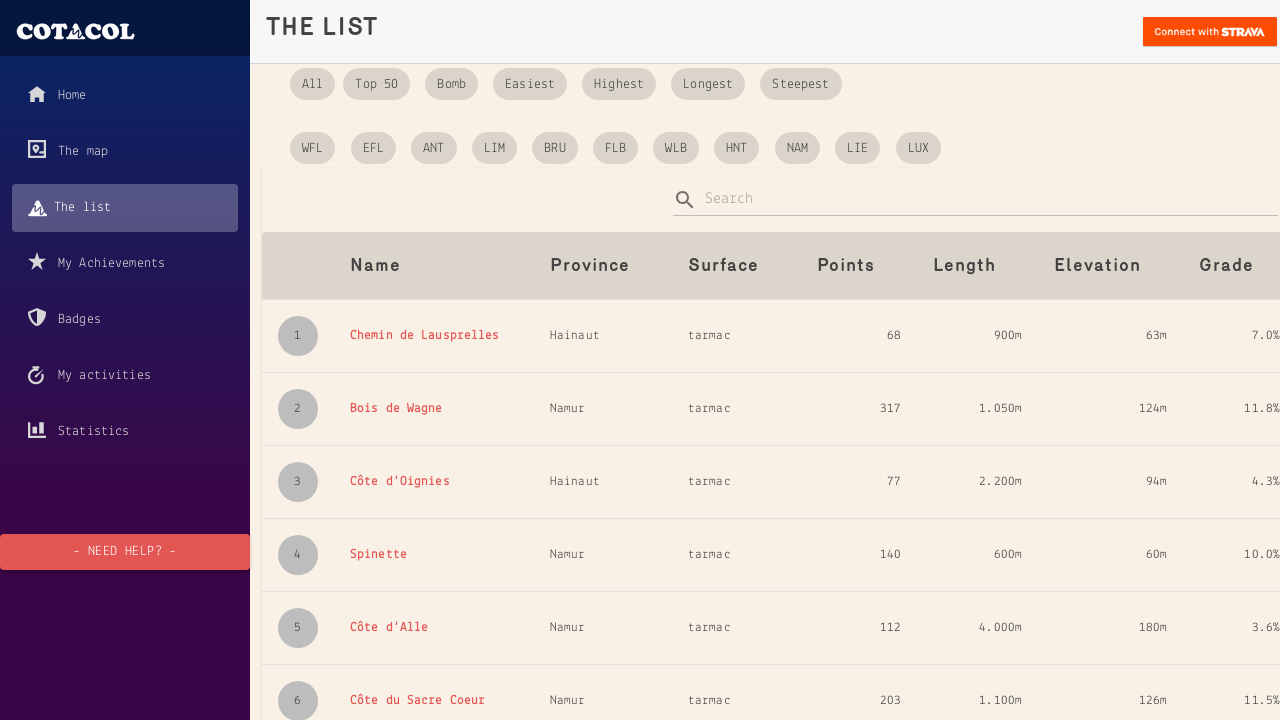

Clicked on cotacol item #521 at (418, 484) on #cotacol-521
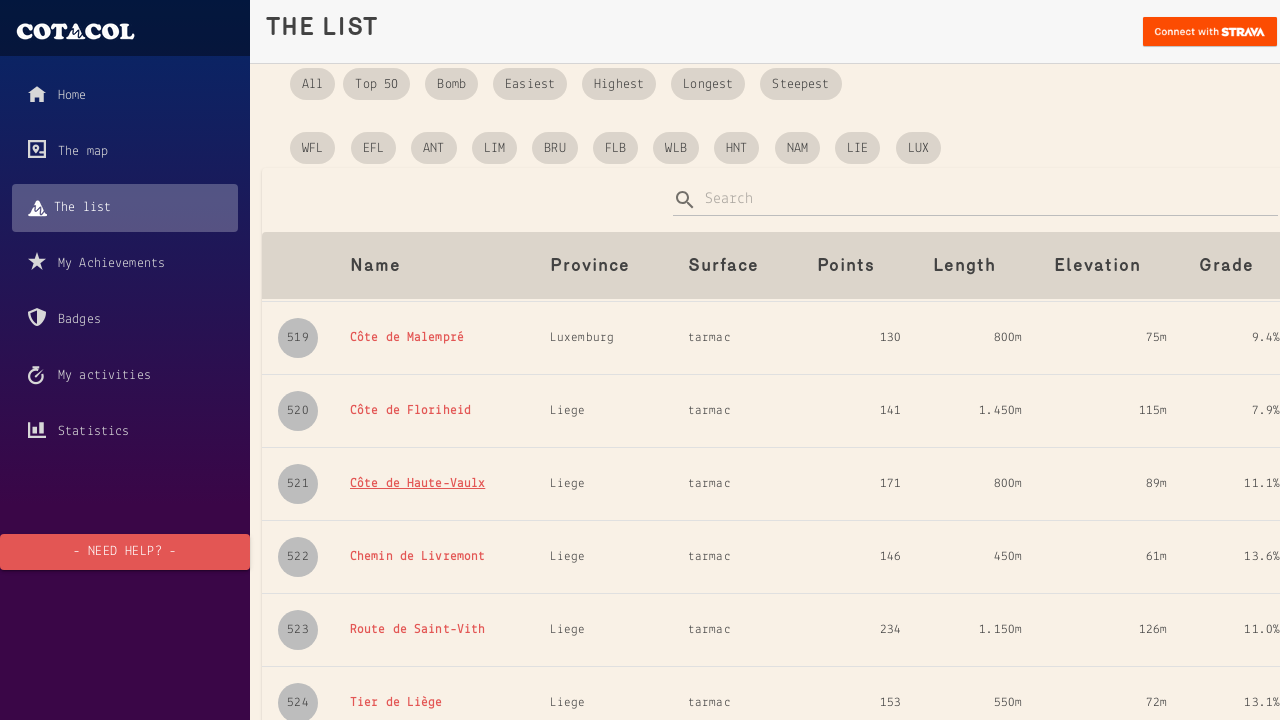

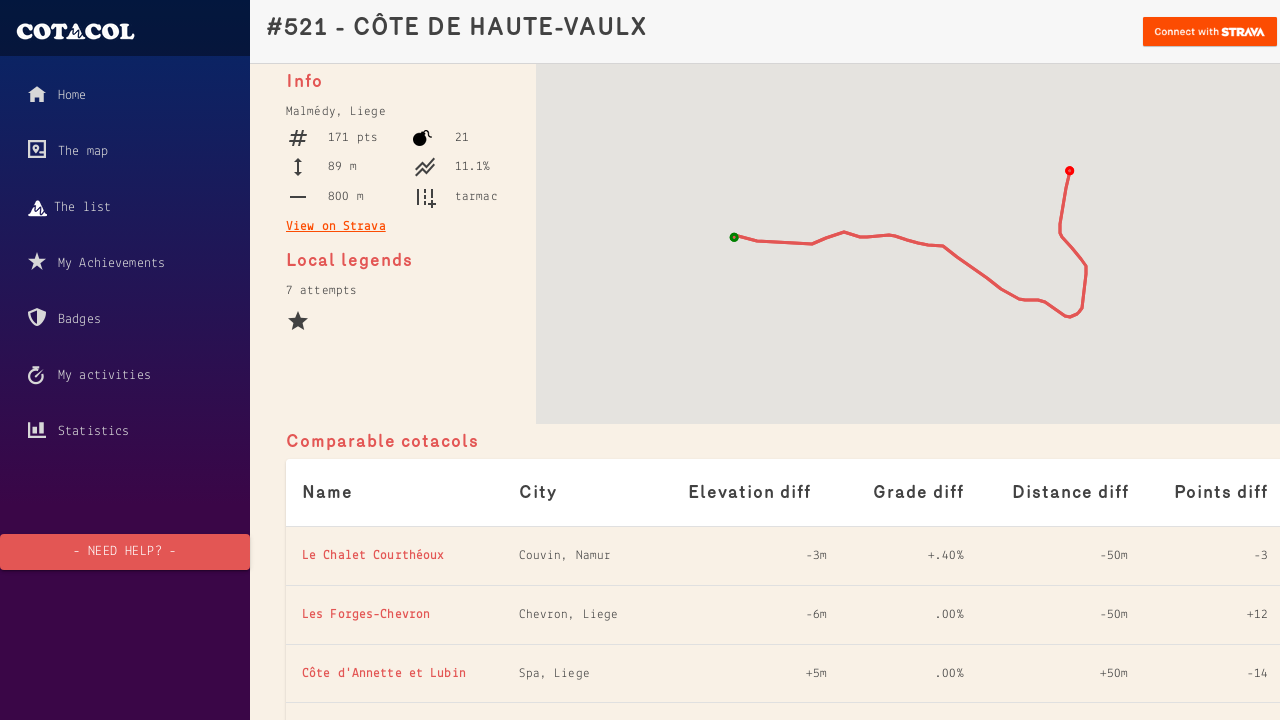